Navigates to shirts section, scrolls down, and clicks on footer element

Starting URL: https://www.bhaane.com/tops

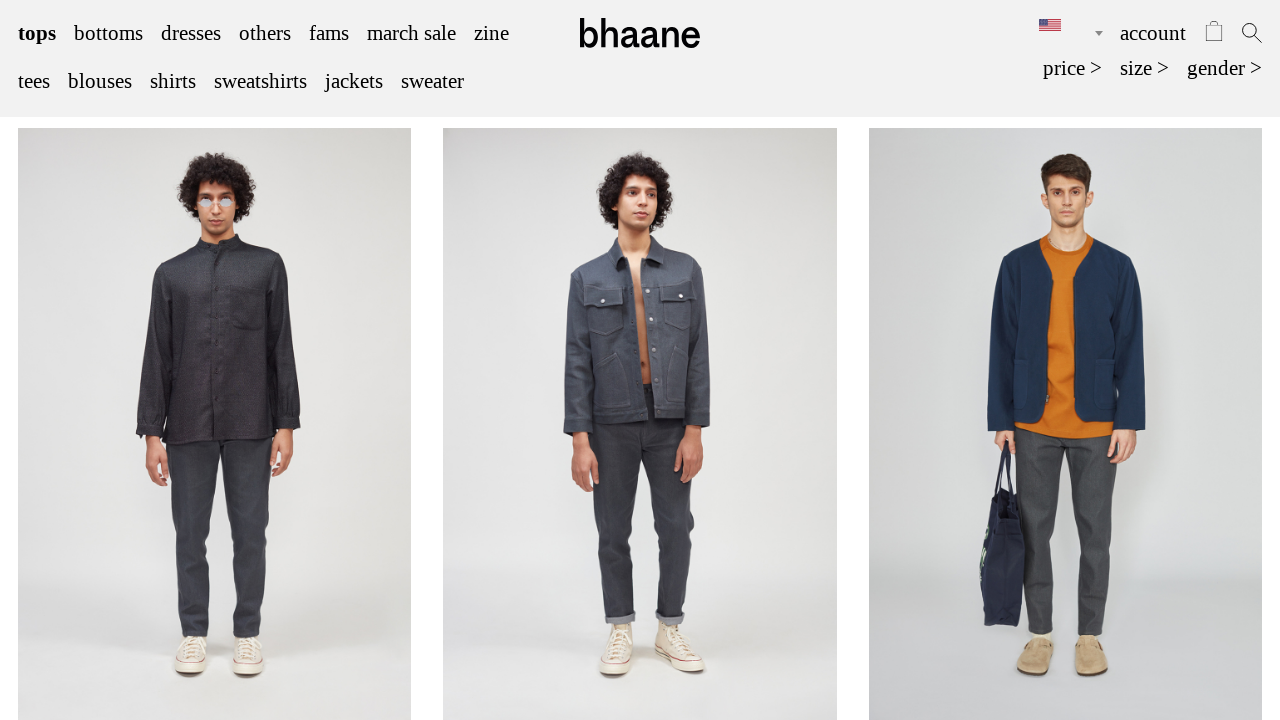

Clicked on shirts link in header navigation at (173, 81) on xpath=//header/div[2]/div[1]/div[1]/div[1]/ul[1]/li[3]/a[1]
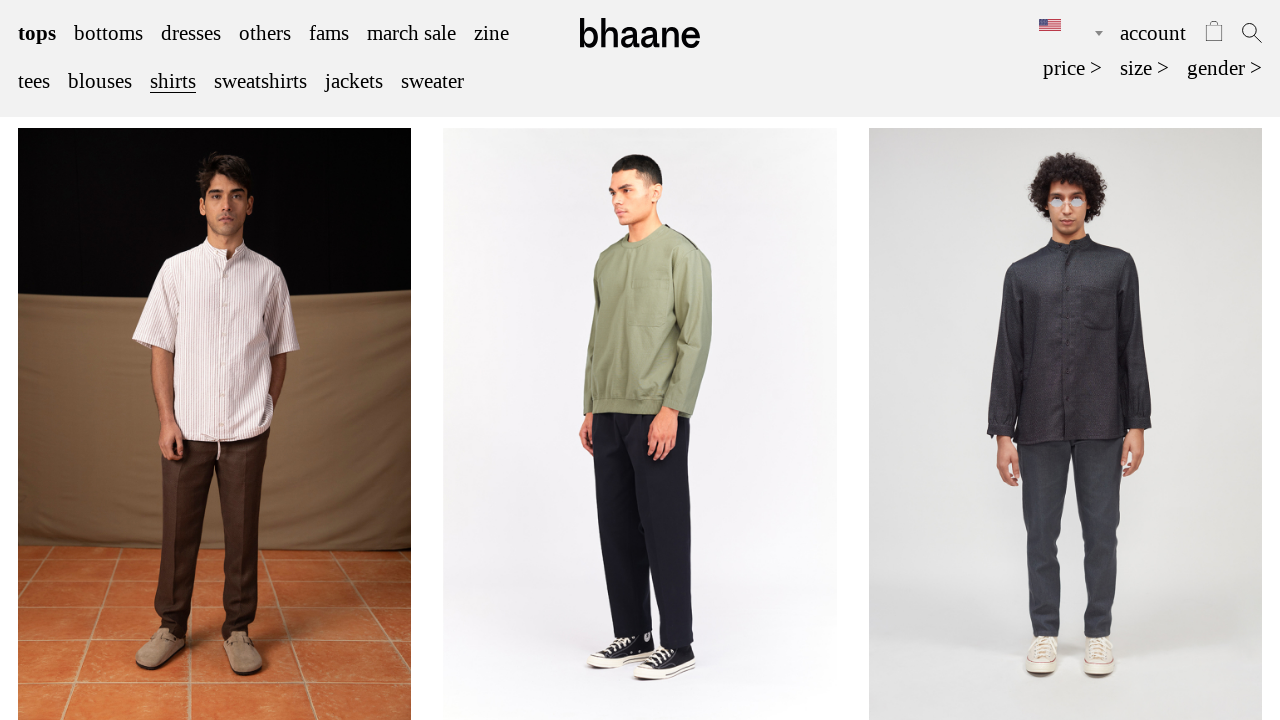

Scrolled down to view more content
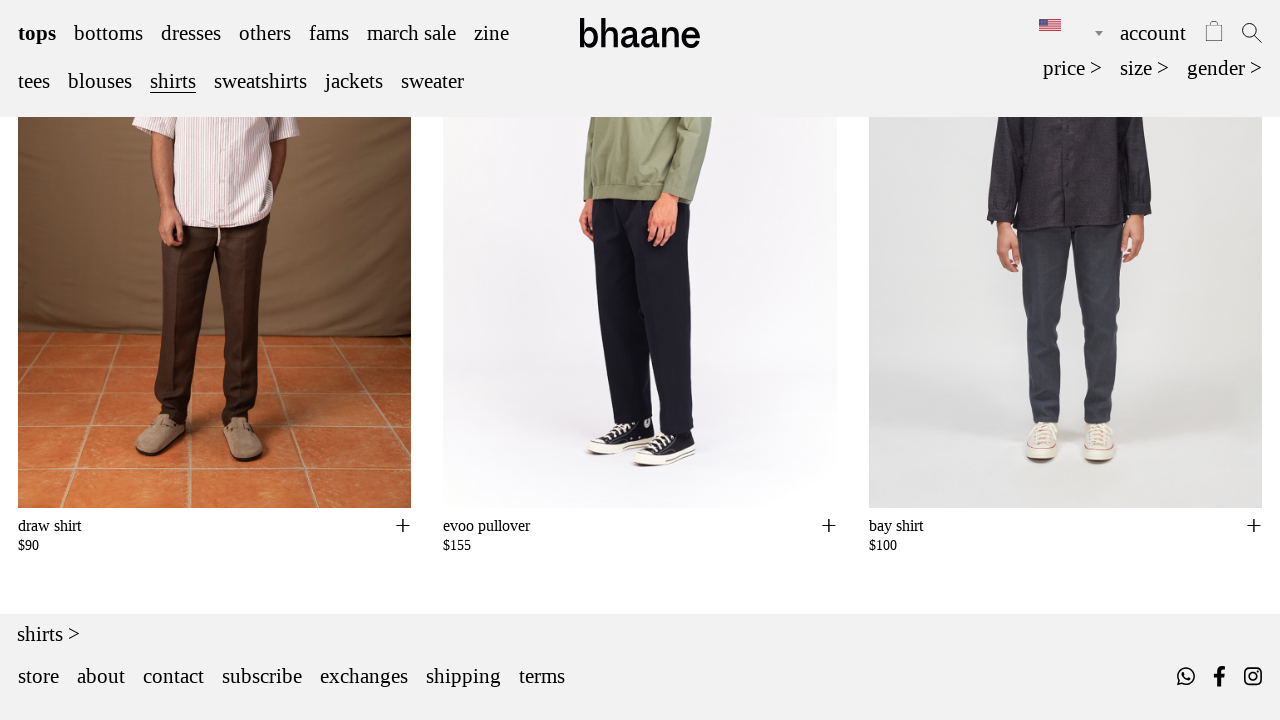

Clicked on footer element at (640, 634) on xpath=//body/div[7]/footer[1]/div[1]/div[1]/h3[1]
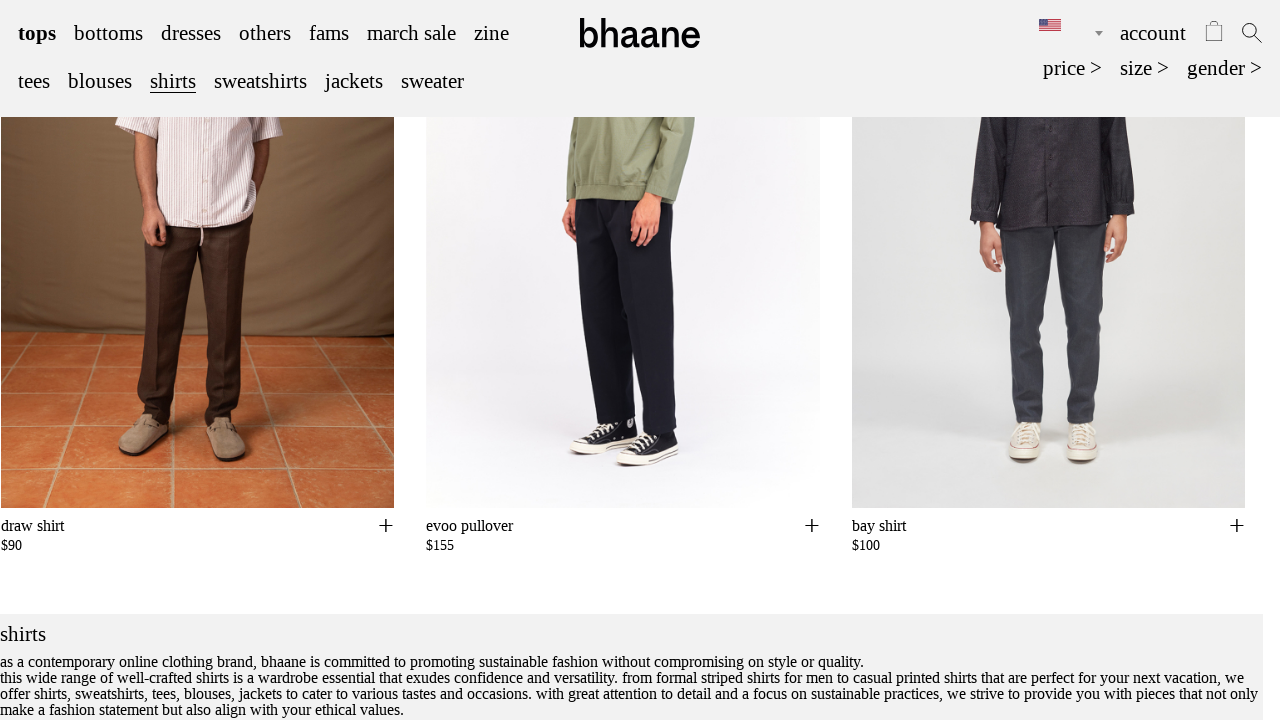

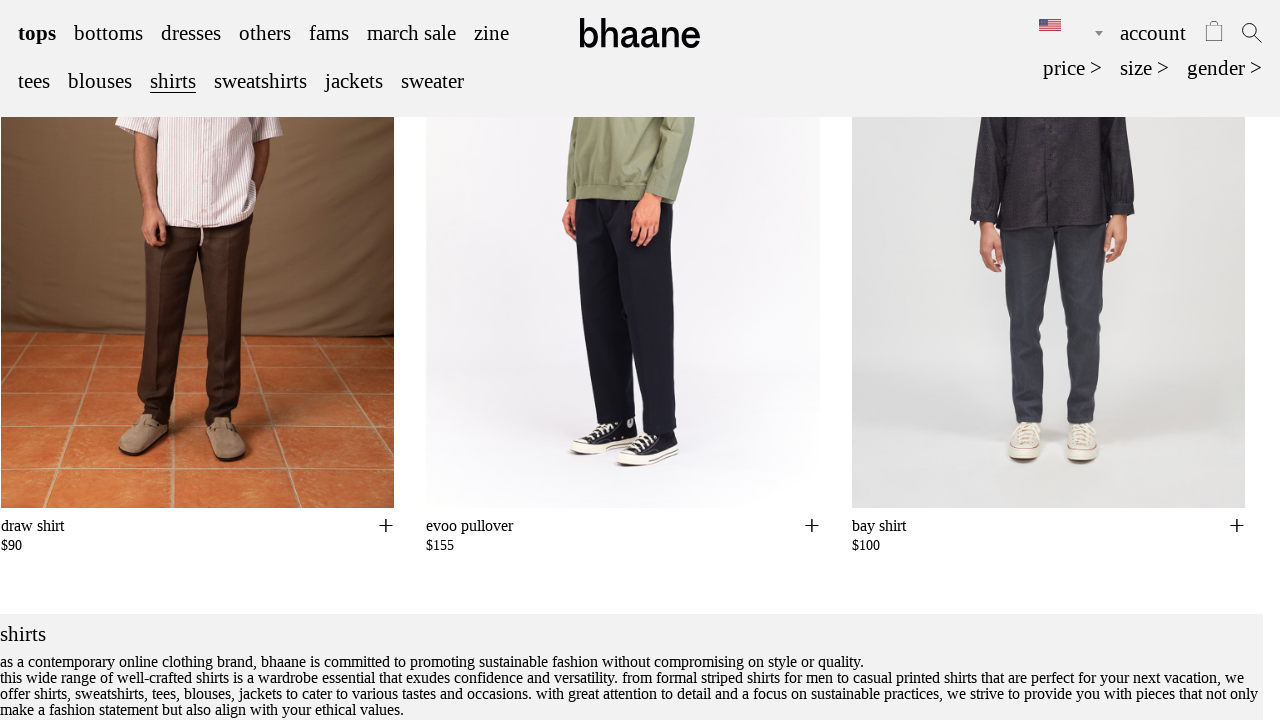